Tests dropdown selection by index, selecting the first option

Starting URL: https://the-internet.herokuapp.com/dropdown

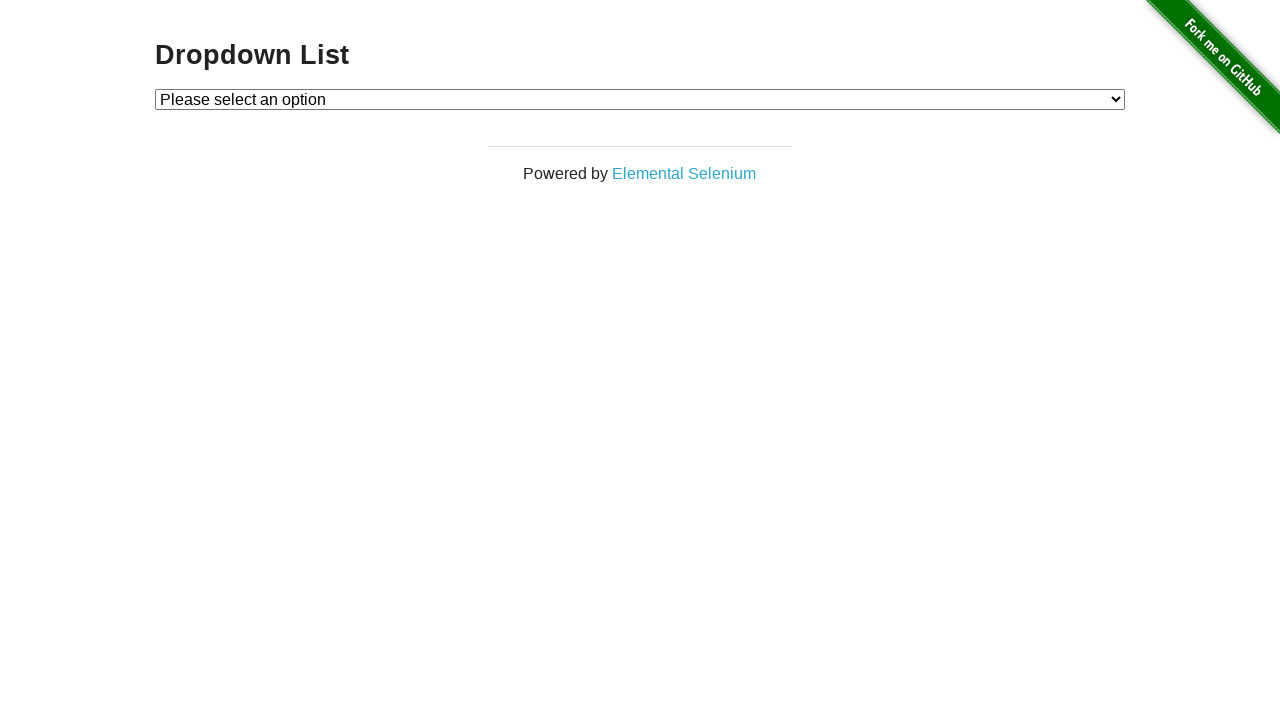

Navigated to dropdown page
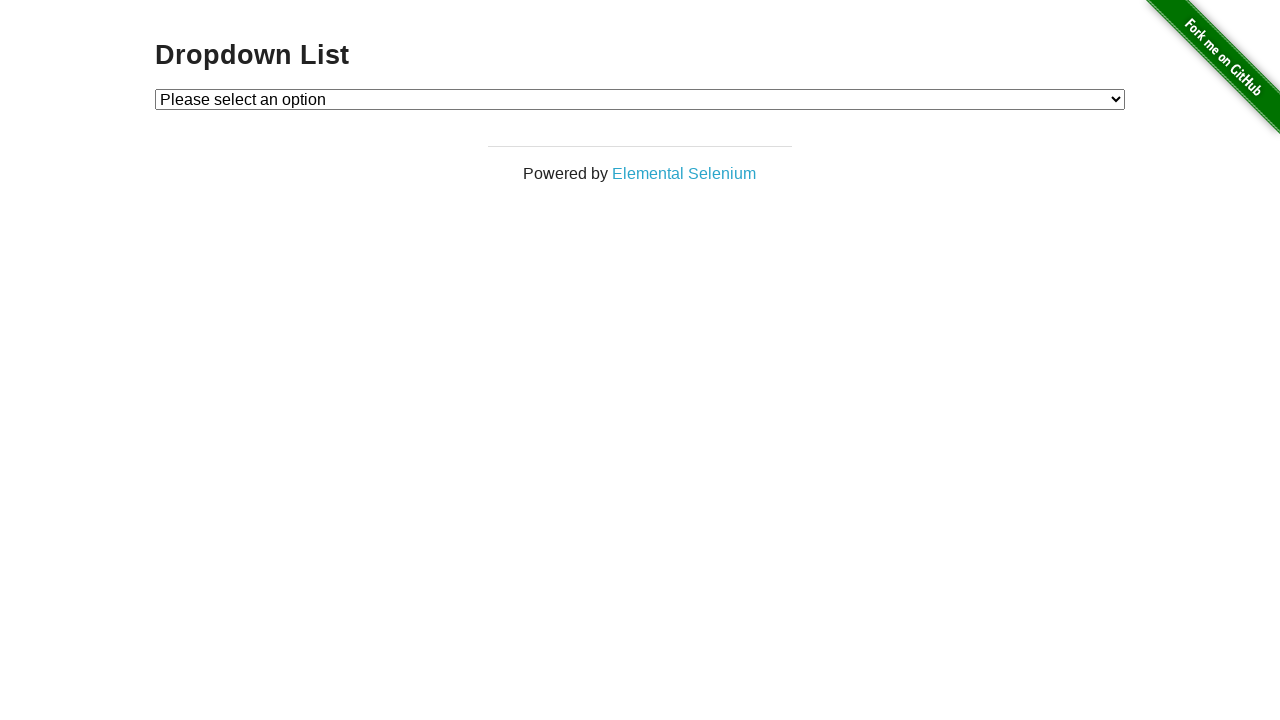

Located dropdown element
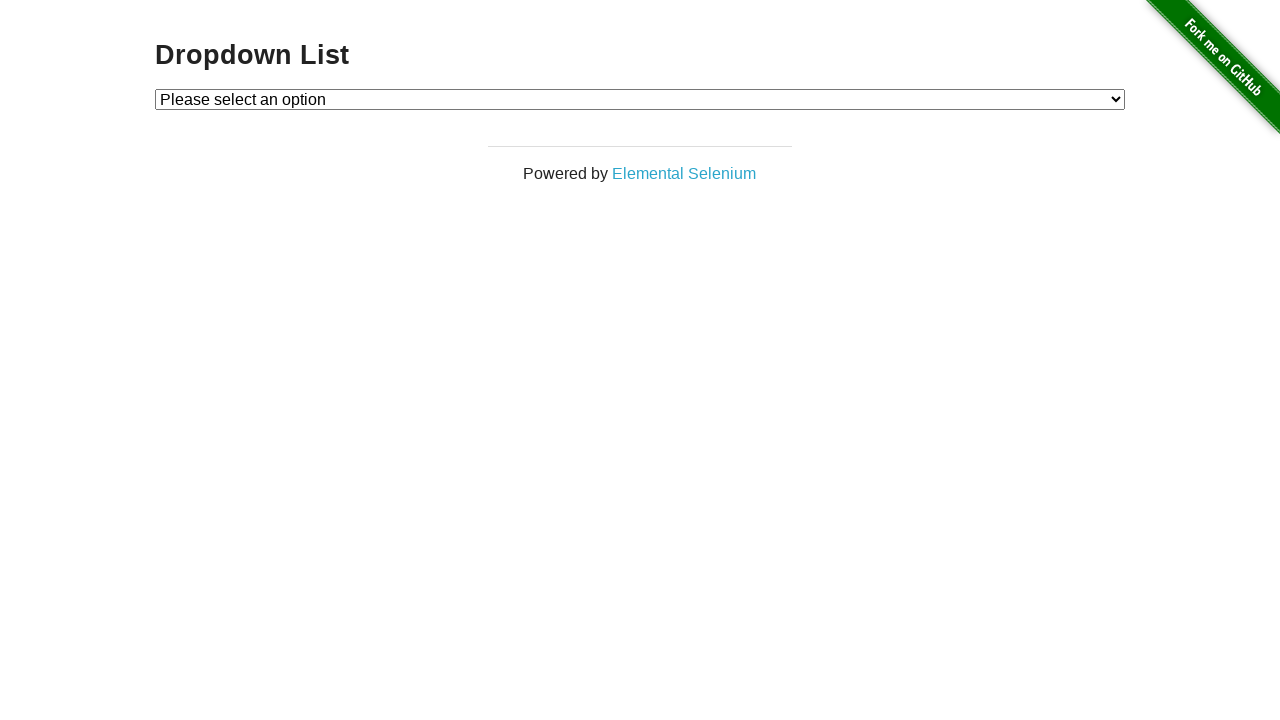

Selected first option (index 1) from dropdown on select#dropdown
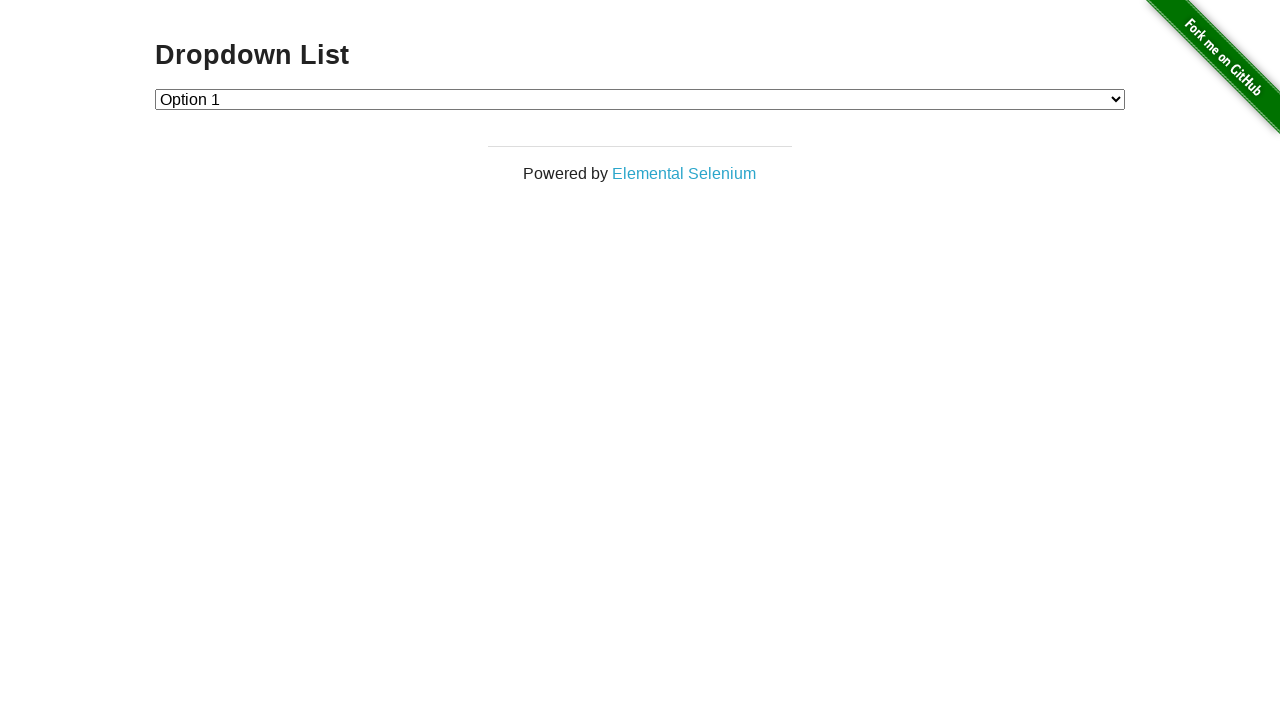

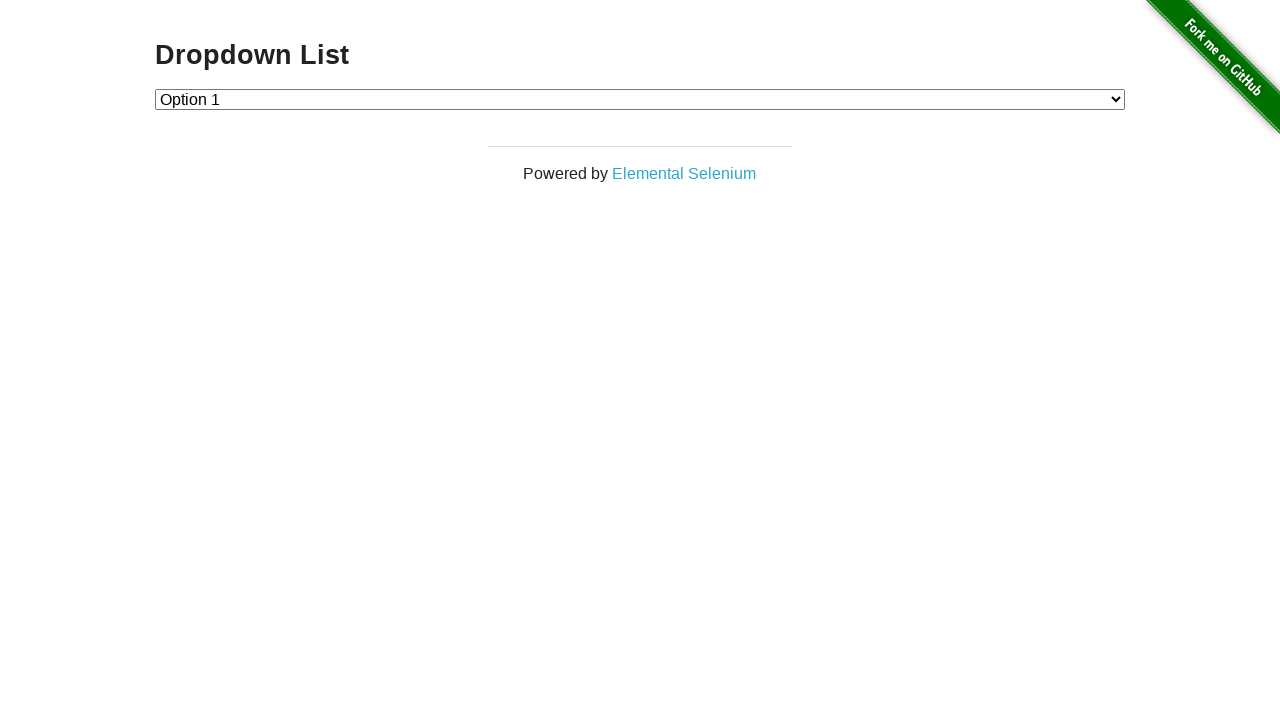